Tests JavaScript alert and confirm dialog handling by entering text in a form field and triggering different types of alerts

Starting URL: https://rahulshettyacademy.com/AutomationPractice/

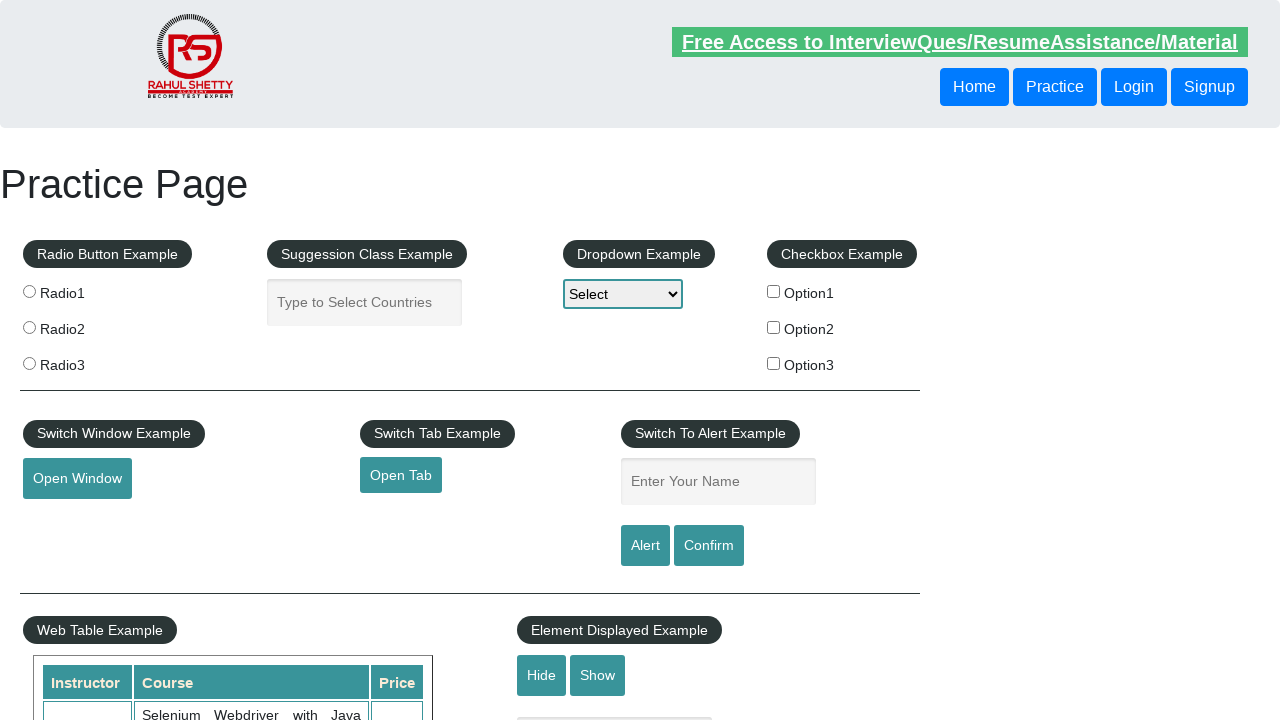

Filled name field with 'Vishal' on #name
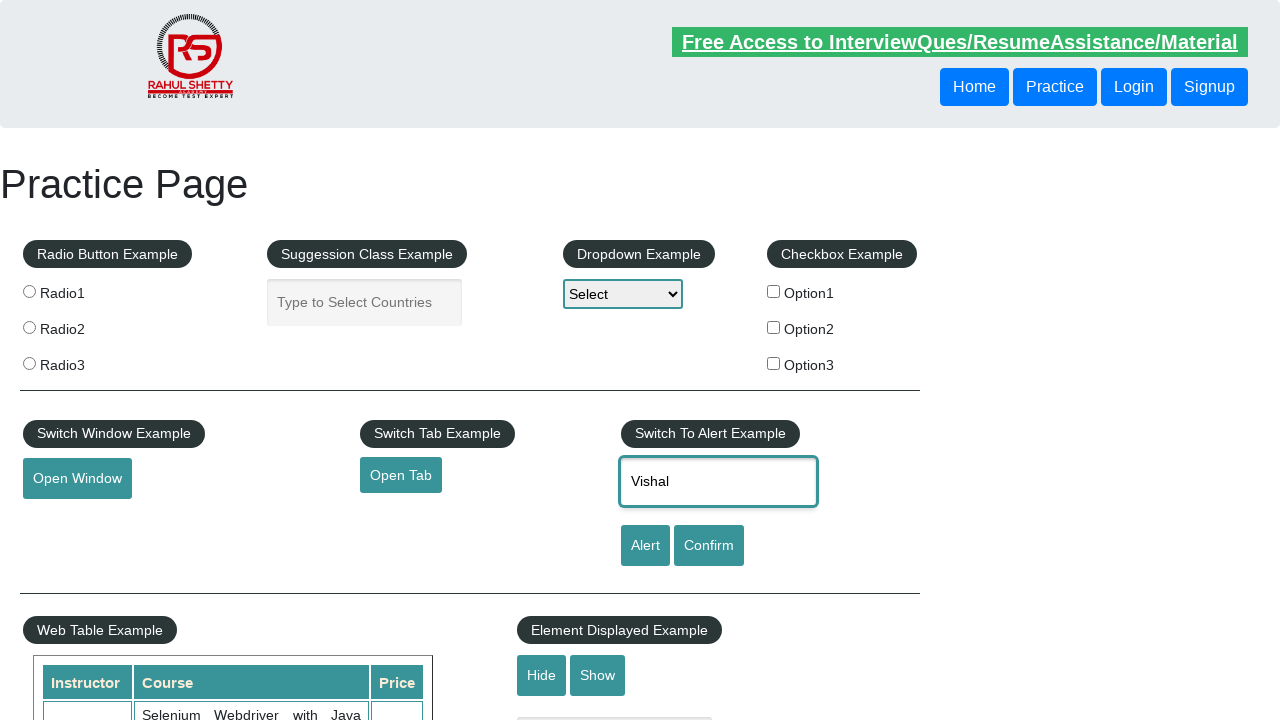

Clicked alert button to trigger JavaScript alert at (645, 546) on [id='alertbtn']
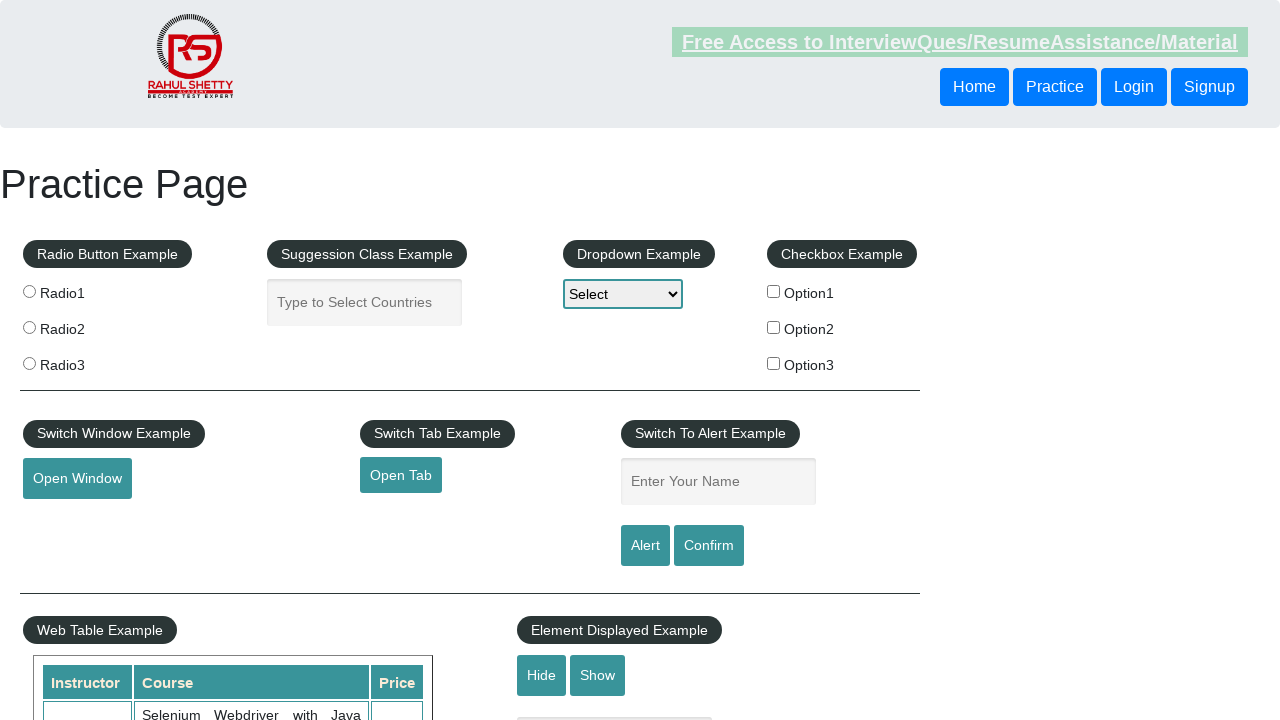

Set up dialog handler to accept alerts
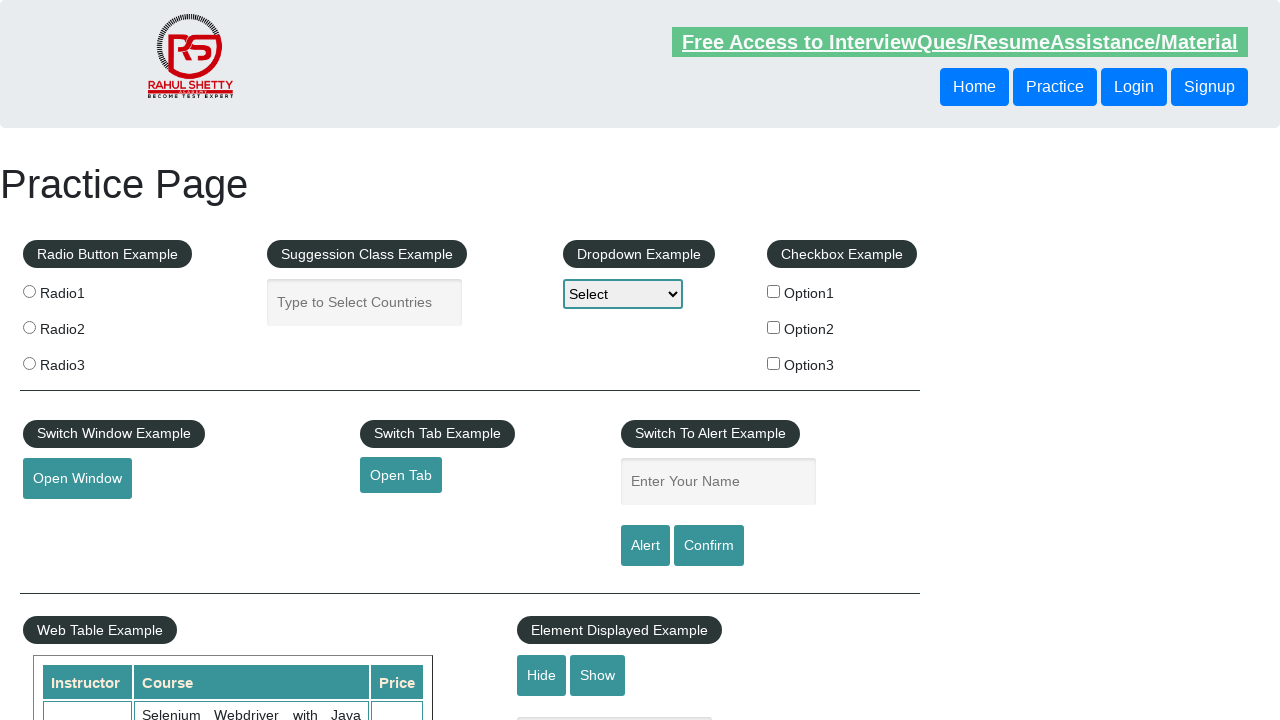

Filled name field with 'Vishal' again on #name
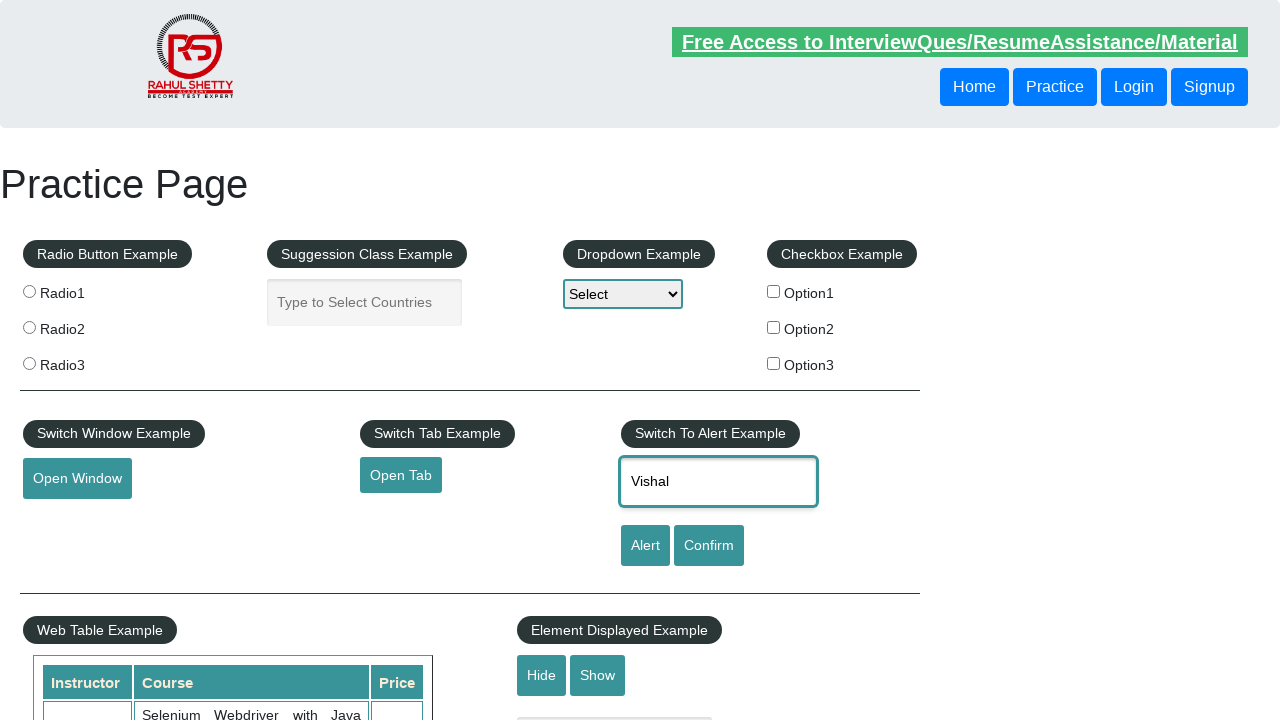

Clicked confirm button to trigger JavaScript confirm dialog at (709, 546) on #confirmbtn
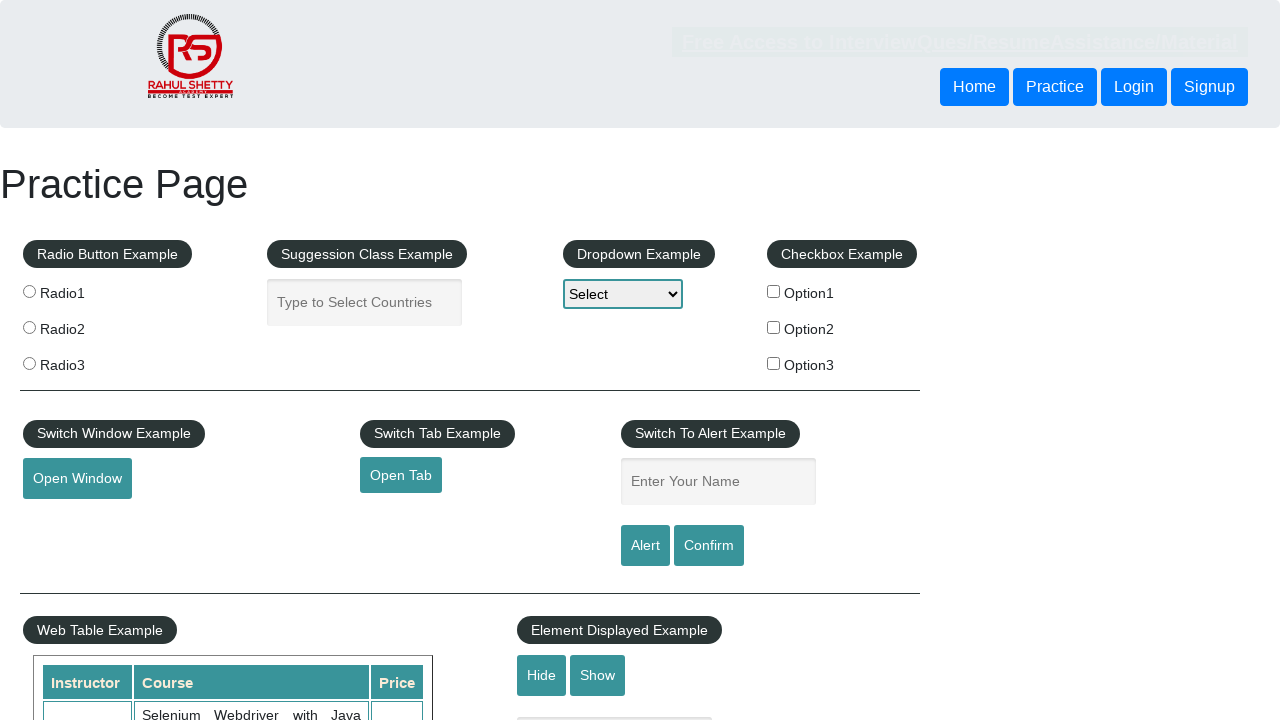

Set up dialog handler to dismiss confirm dialogs
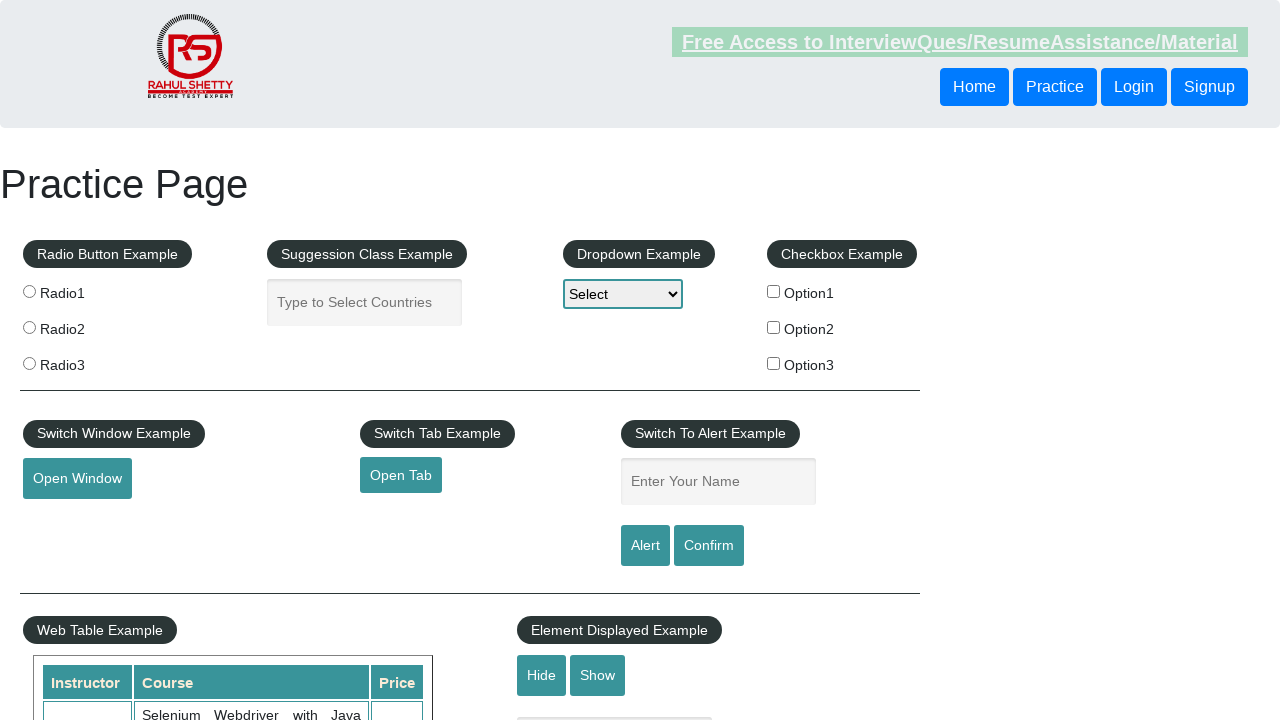

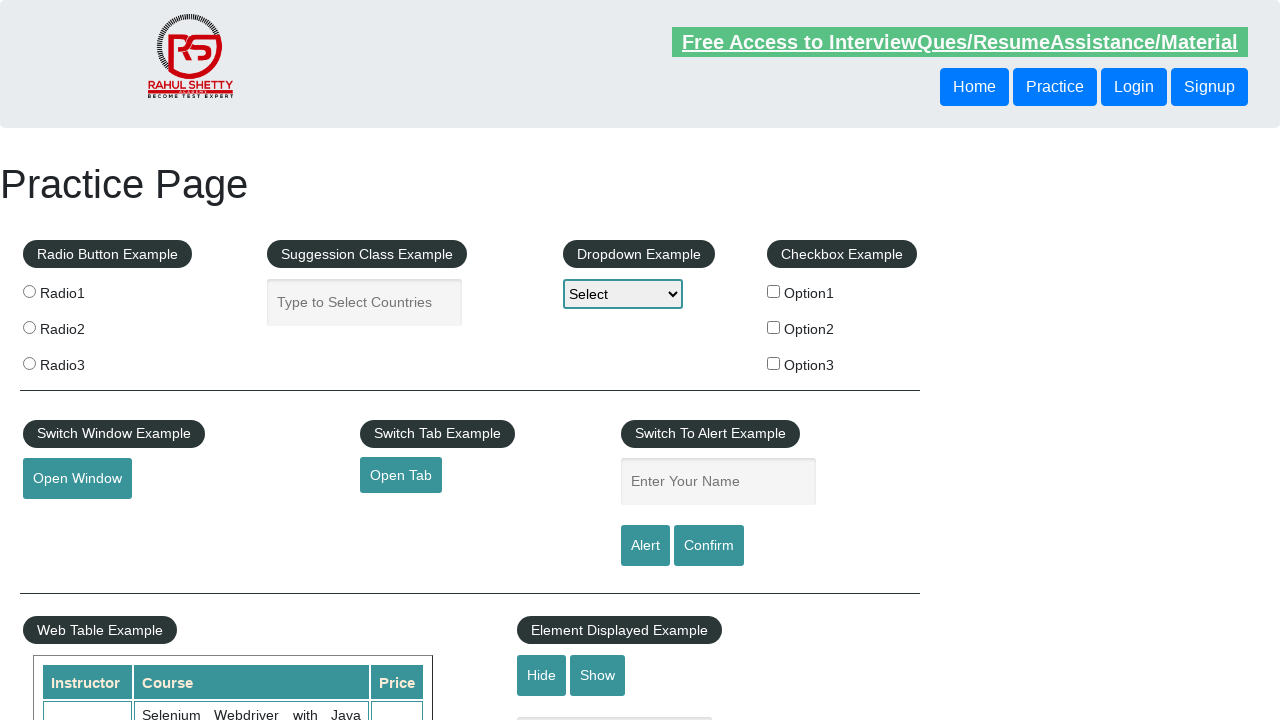